Tests switching between browser windows by clicking a button that opens a new tab and then switching window handles

Starting URL: https://formy-project.herokuapp.com/switch-window

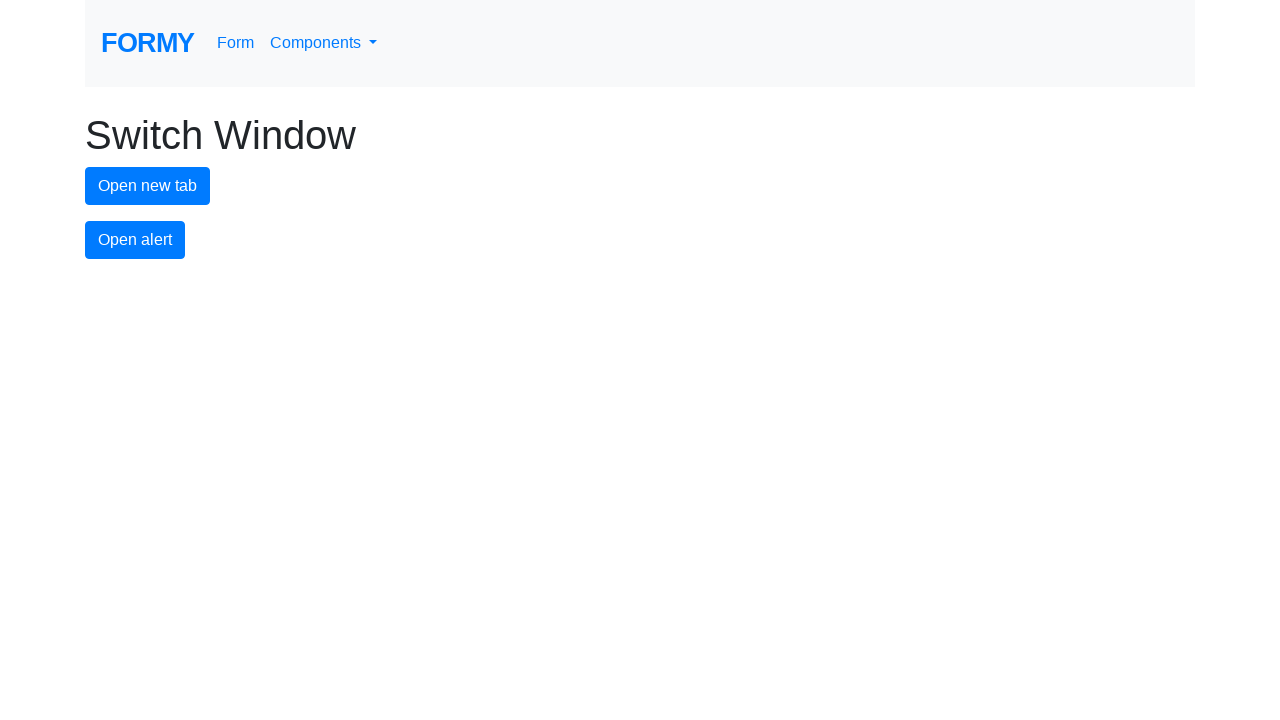

Clicked button to open new tab at (148, 186) on #new-tab-button
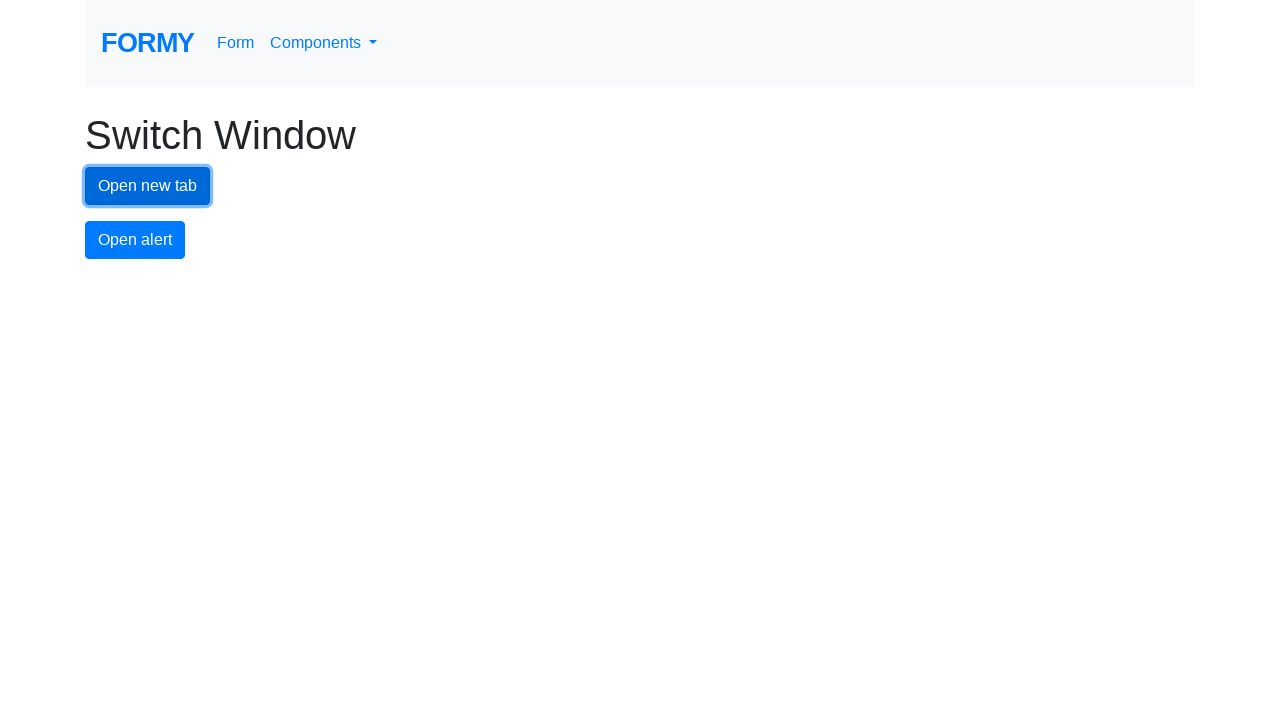

New page object obtained from page context
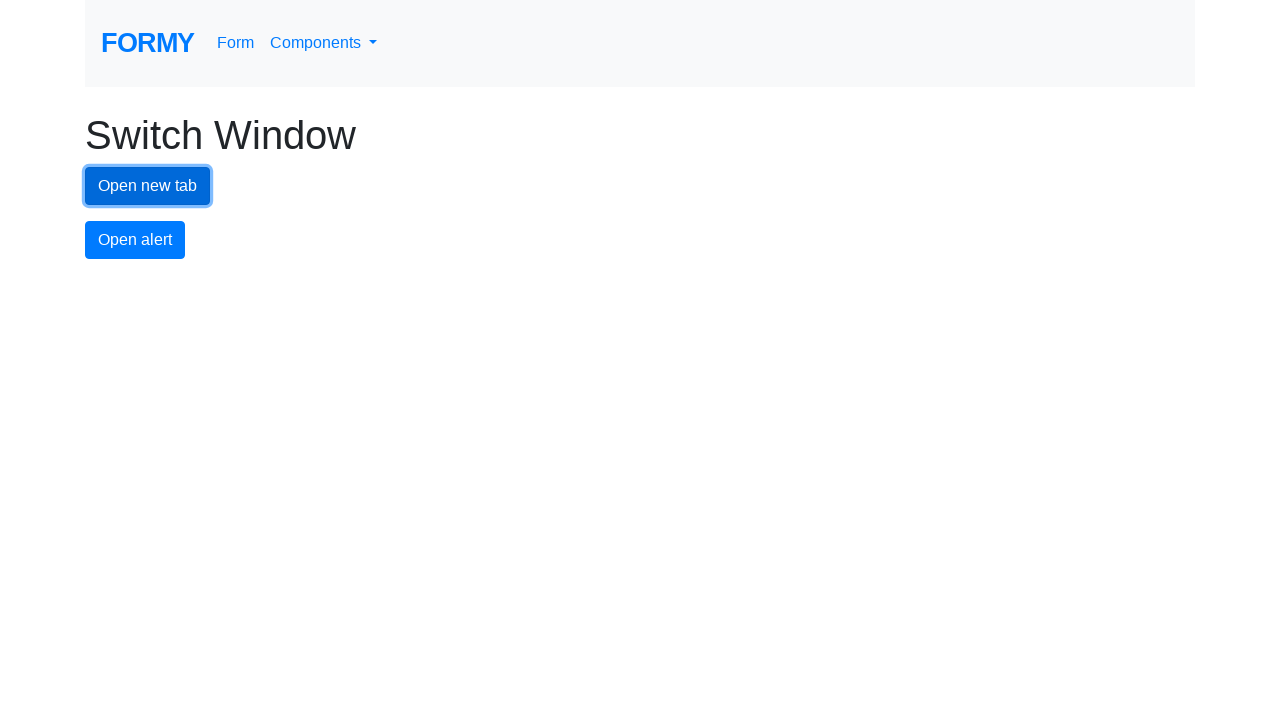

Waited for new page to load
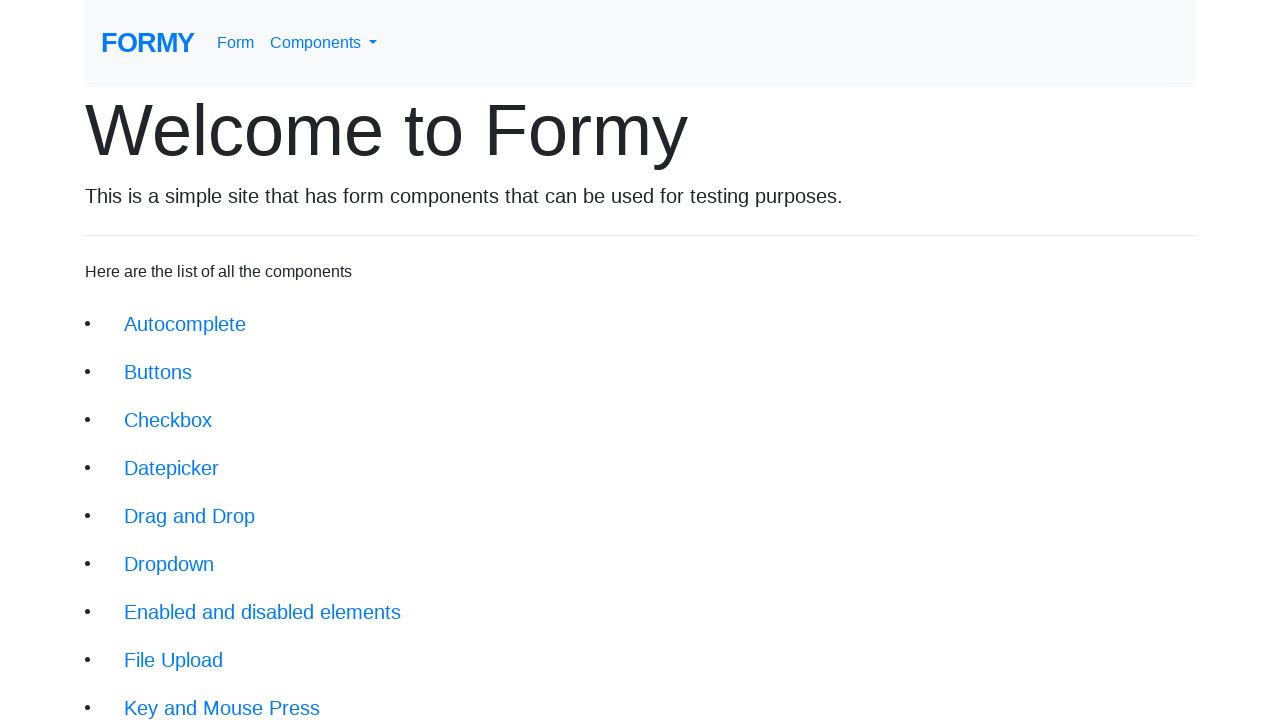

Switched back to main window
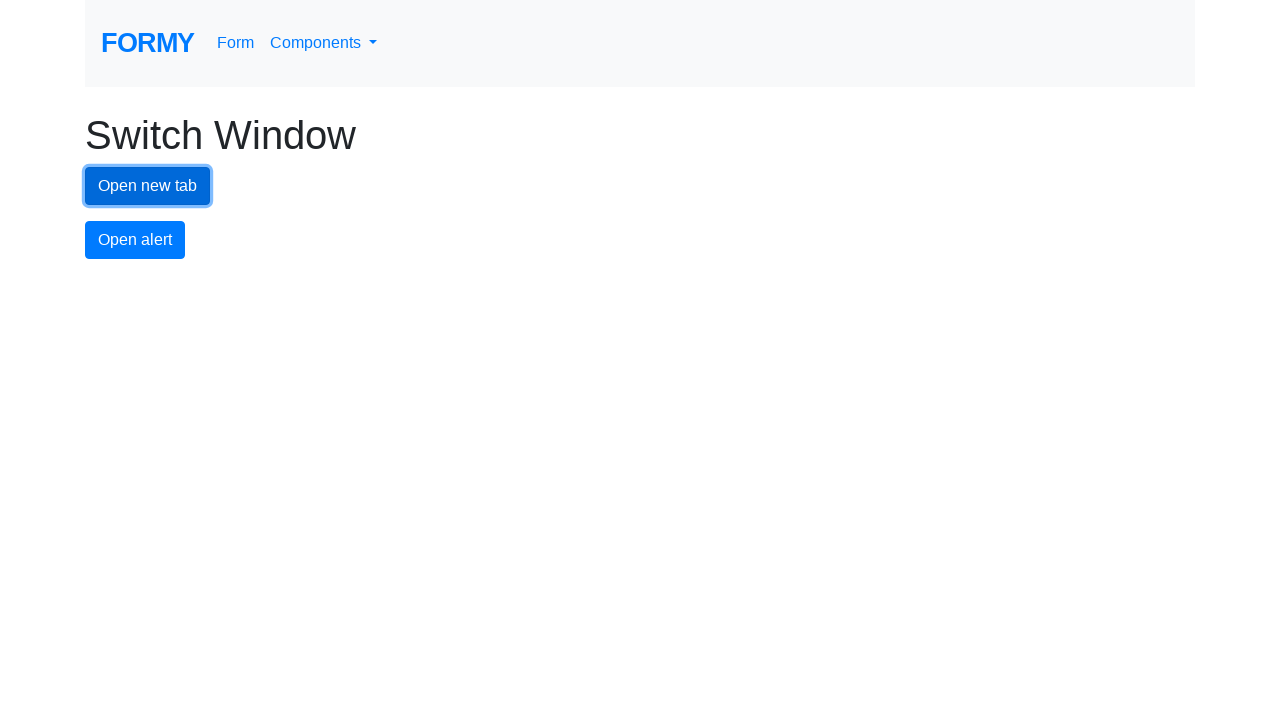

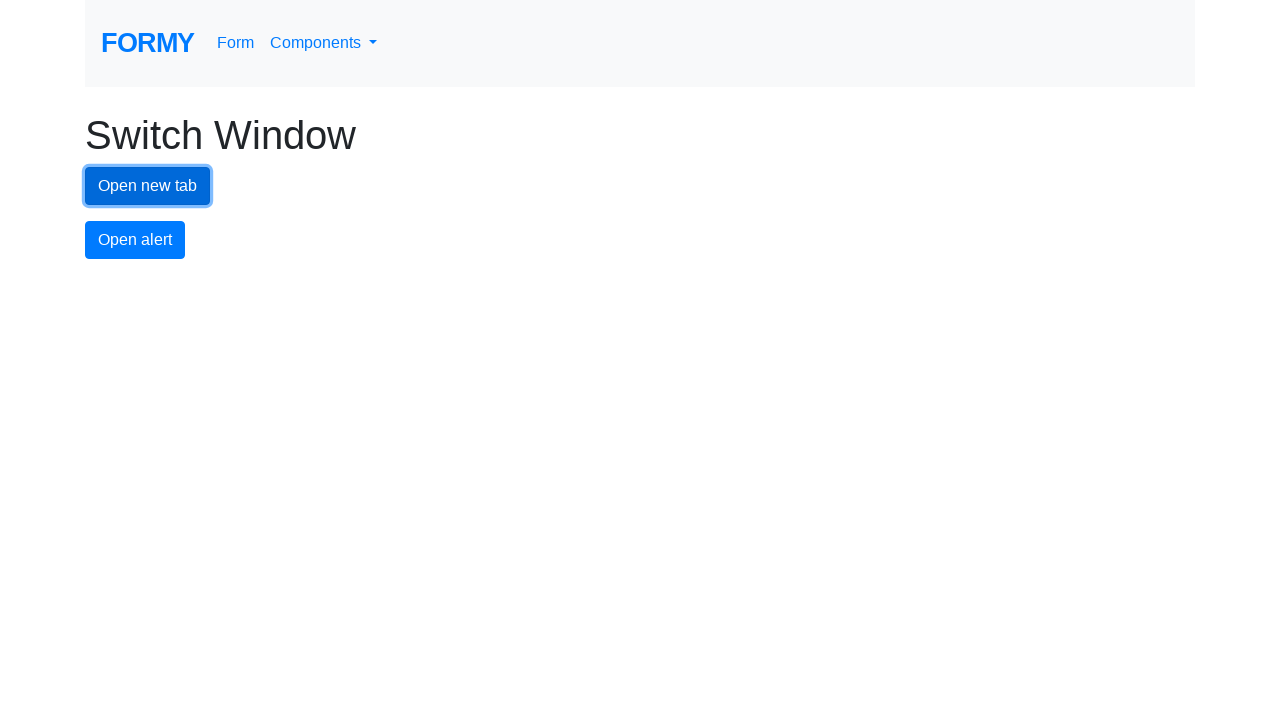